Scrolls to footer and verifies CSS font-family properties of footer heading elements

Starting URL: https://www.mirror.co/shop/packages

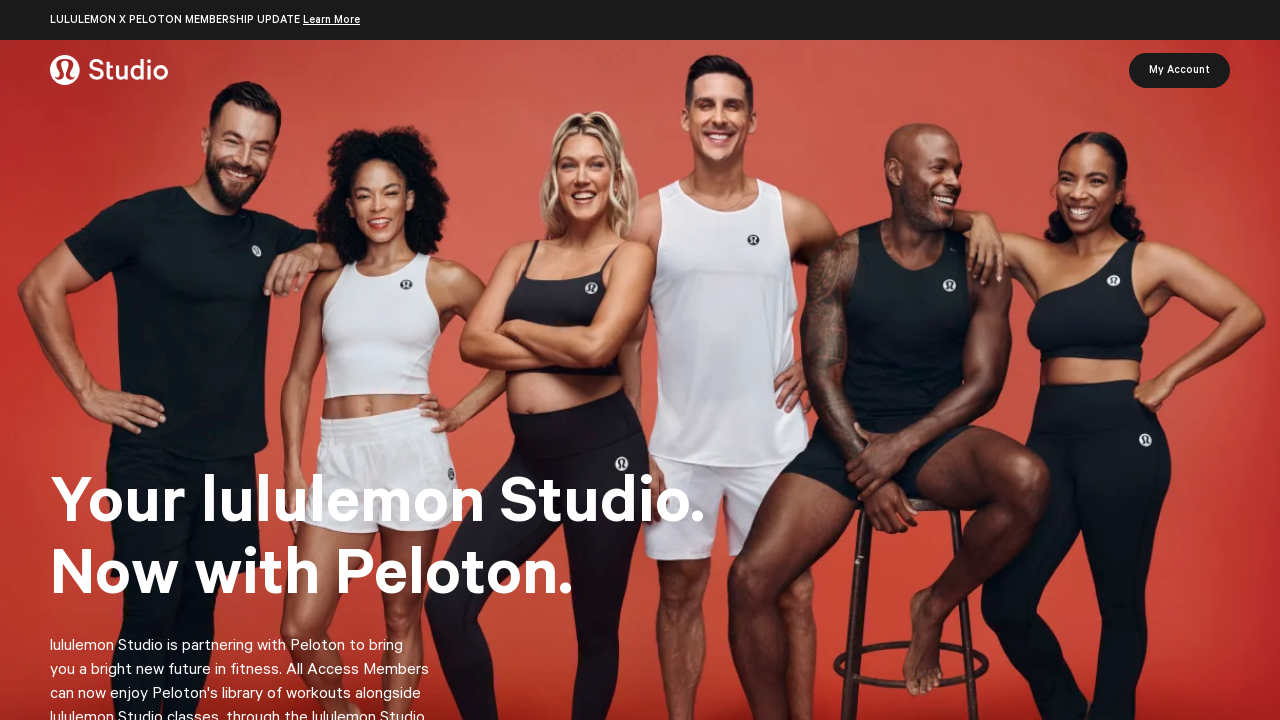

Scrolled to bottom of page
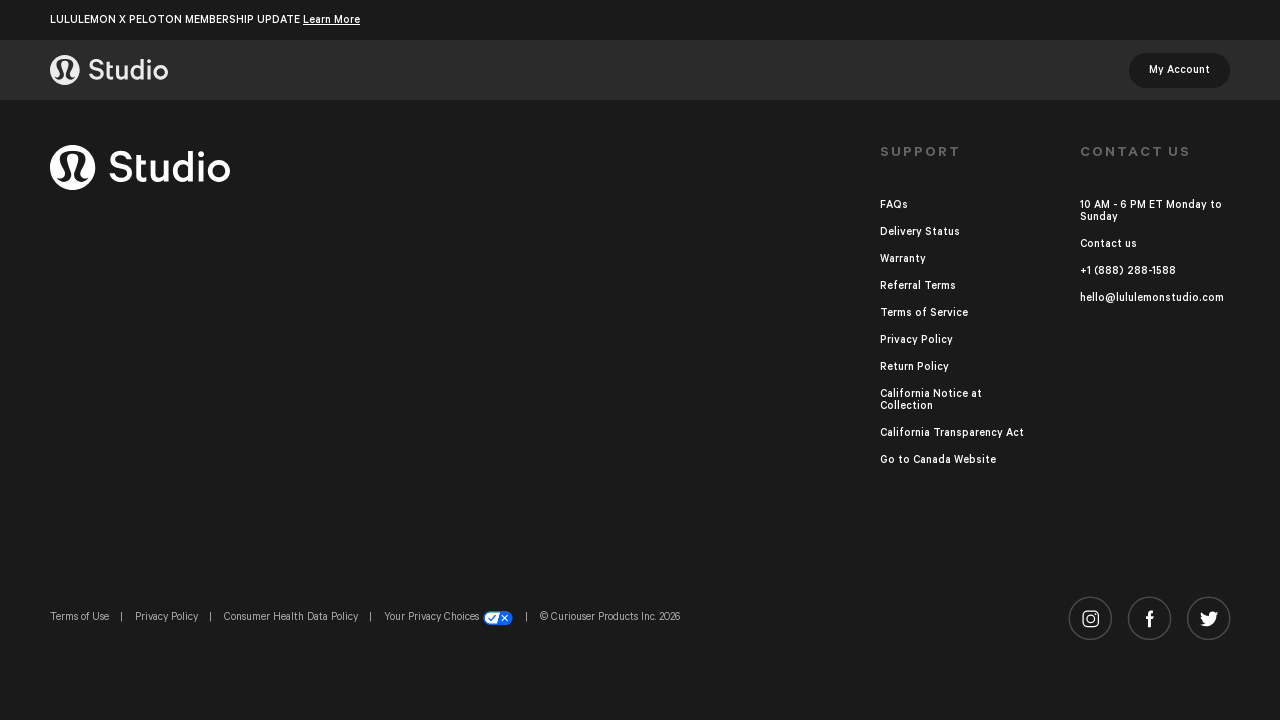

Footer heading elements became visible
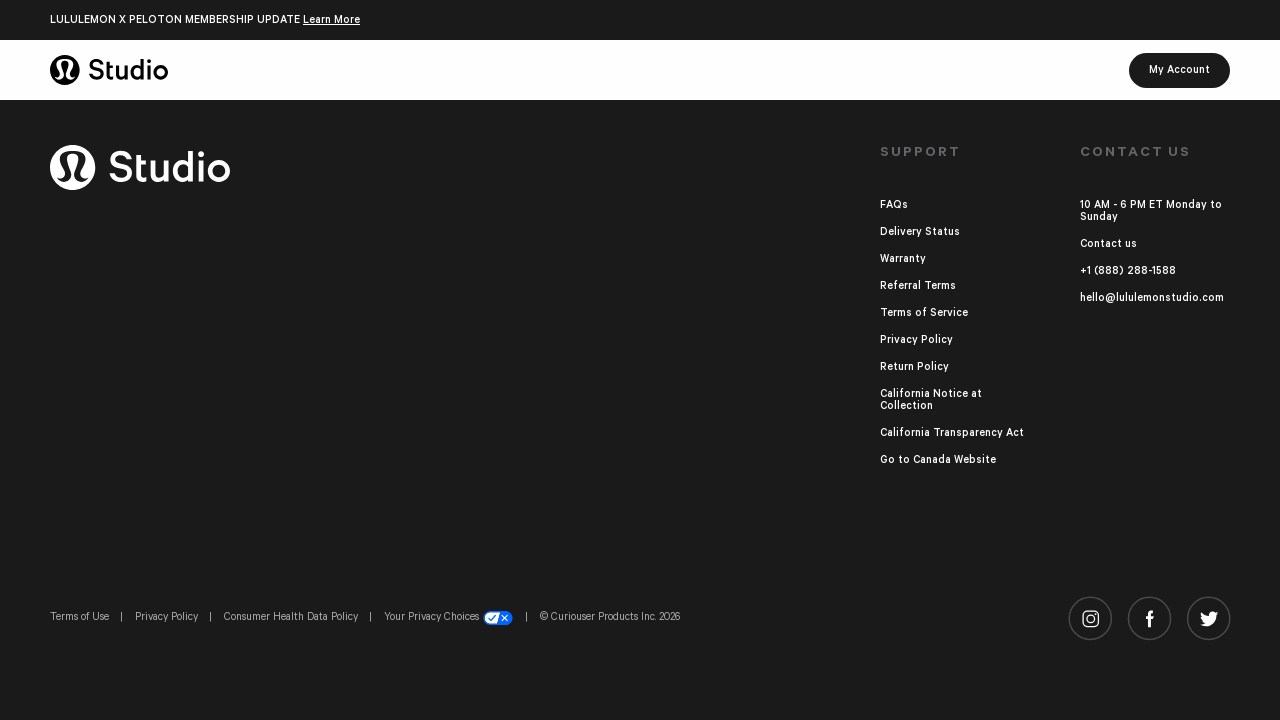

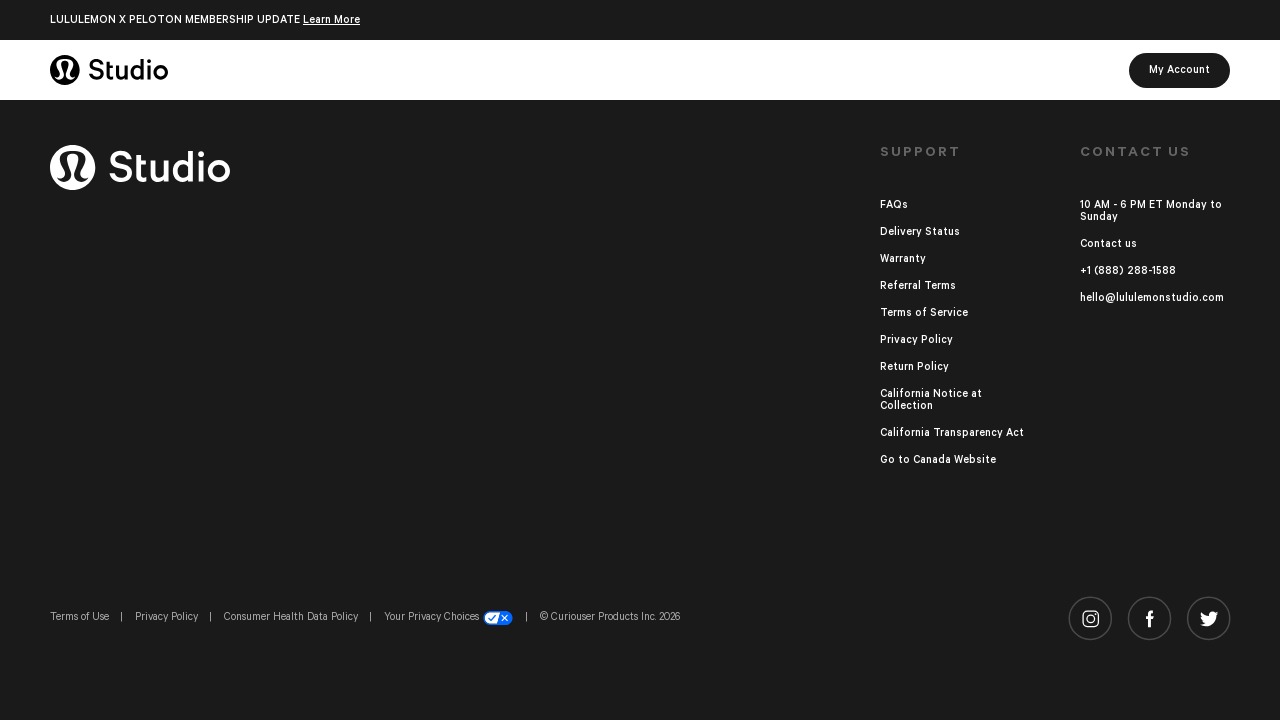